Tests window handling functionality by opening a new window, verifying content in both windows, and switching between them

Starting URL: https://the-internet.herokuapp.com/windows

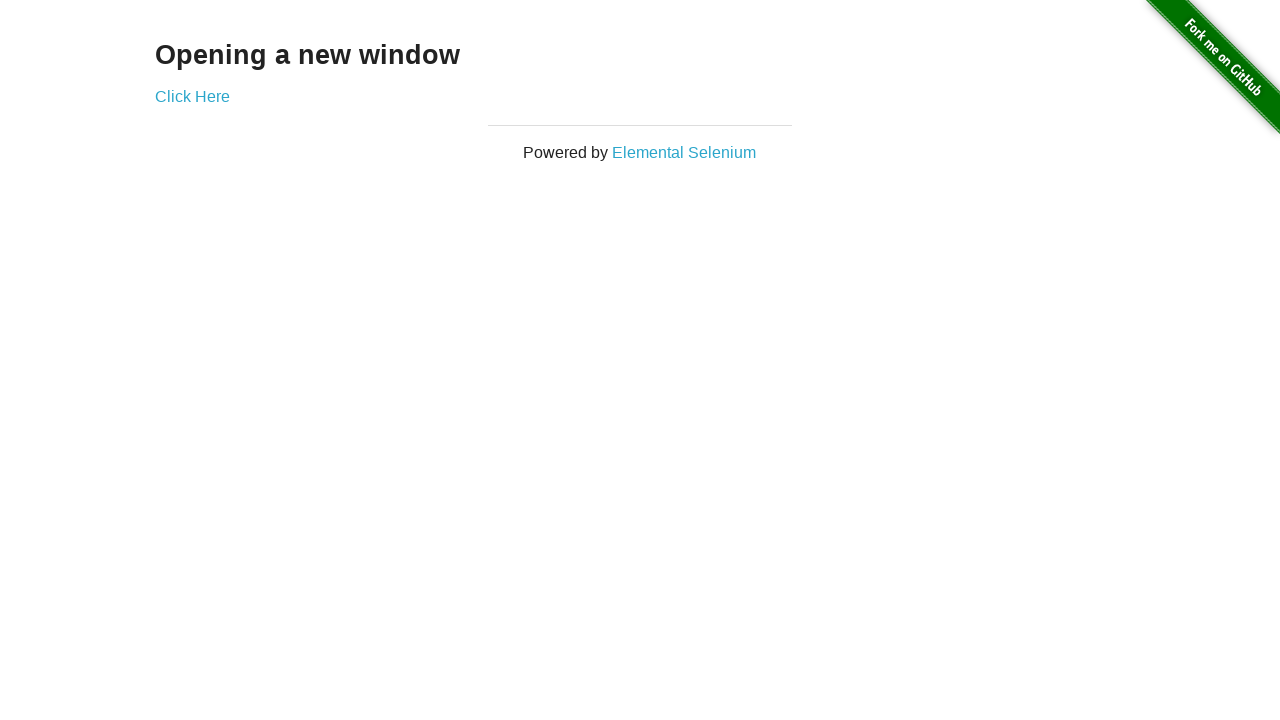

Verified initial page heading text is 'Opening a new window'
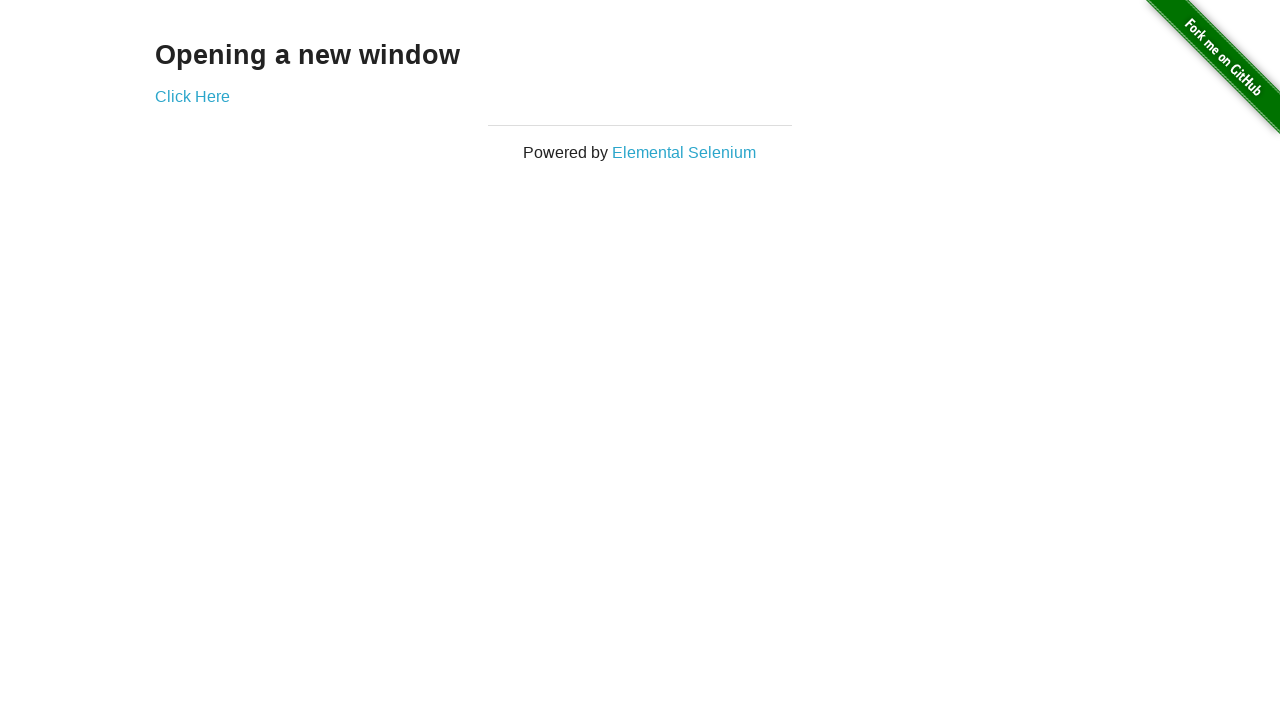

Verified initial page title is 'The Internet'
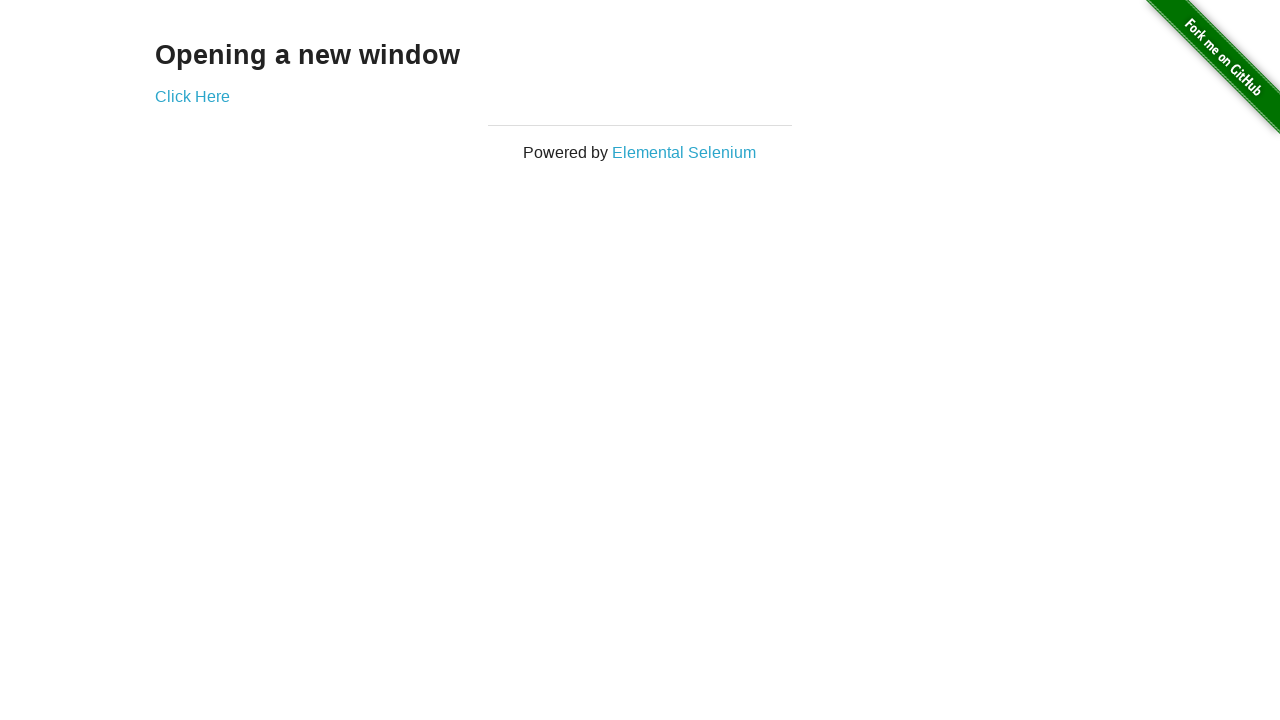

Clicked 'Click Here' link to open new window at (192, 96) on text=Click Here
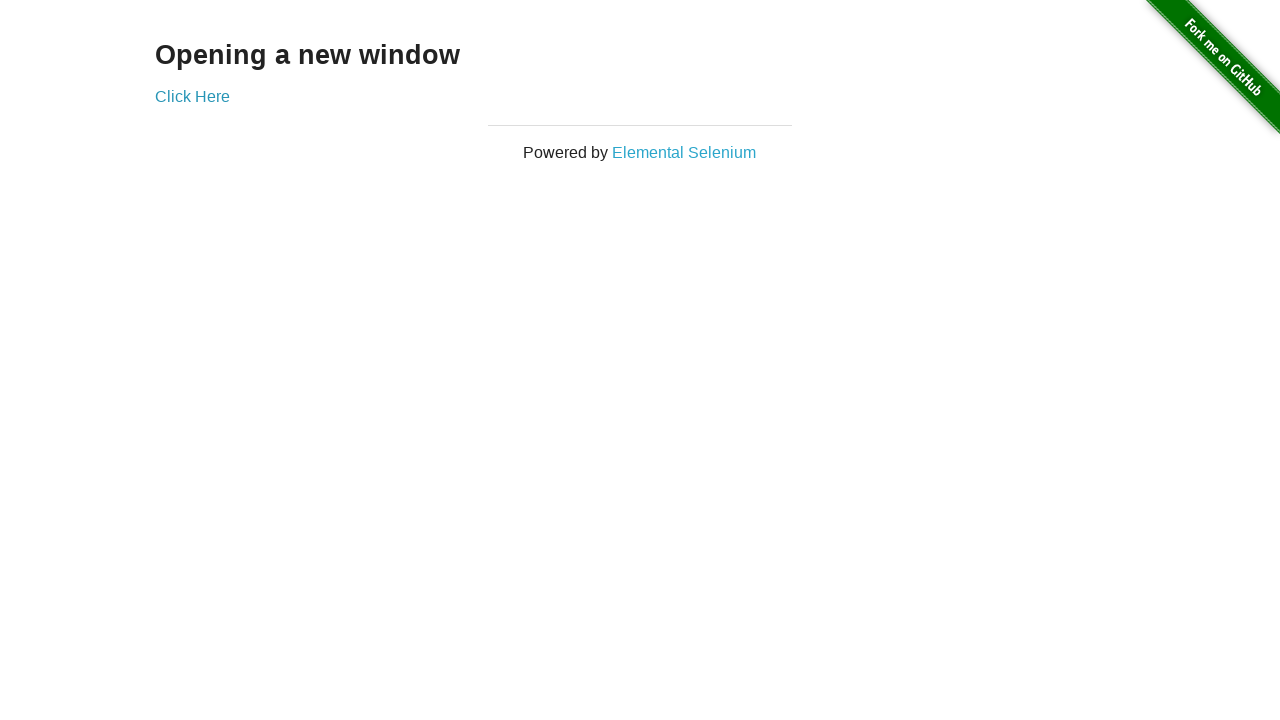

New window popup opened and captured
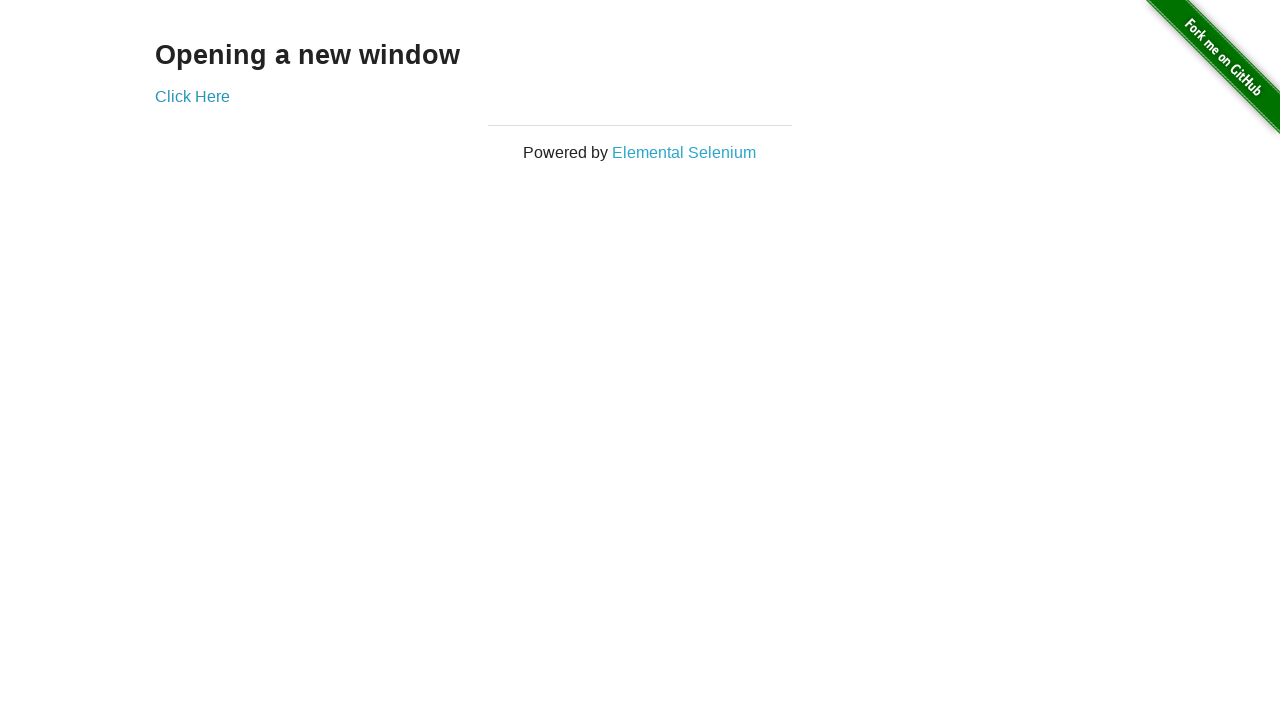

Verified new window title is 'New Window'
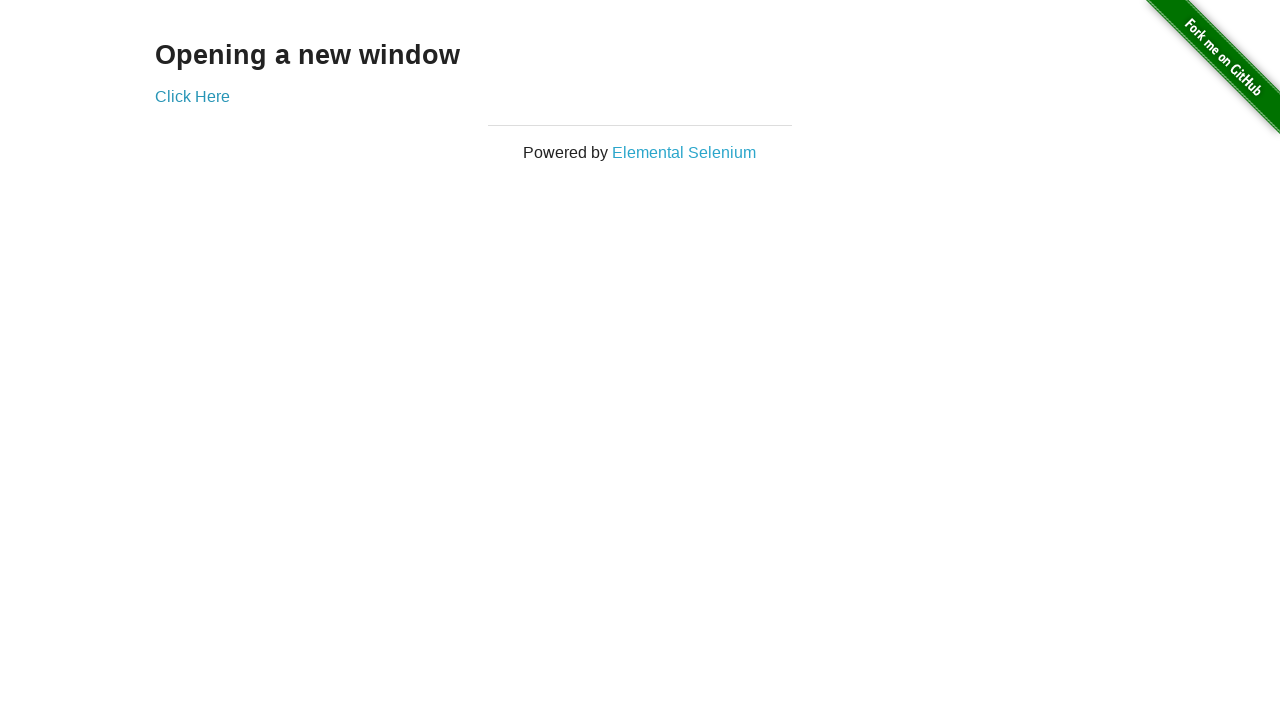

Verified new window heading text is 'New Window'
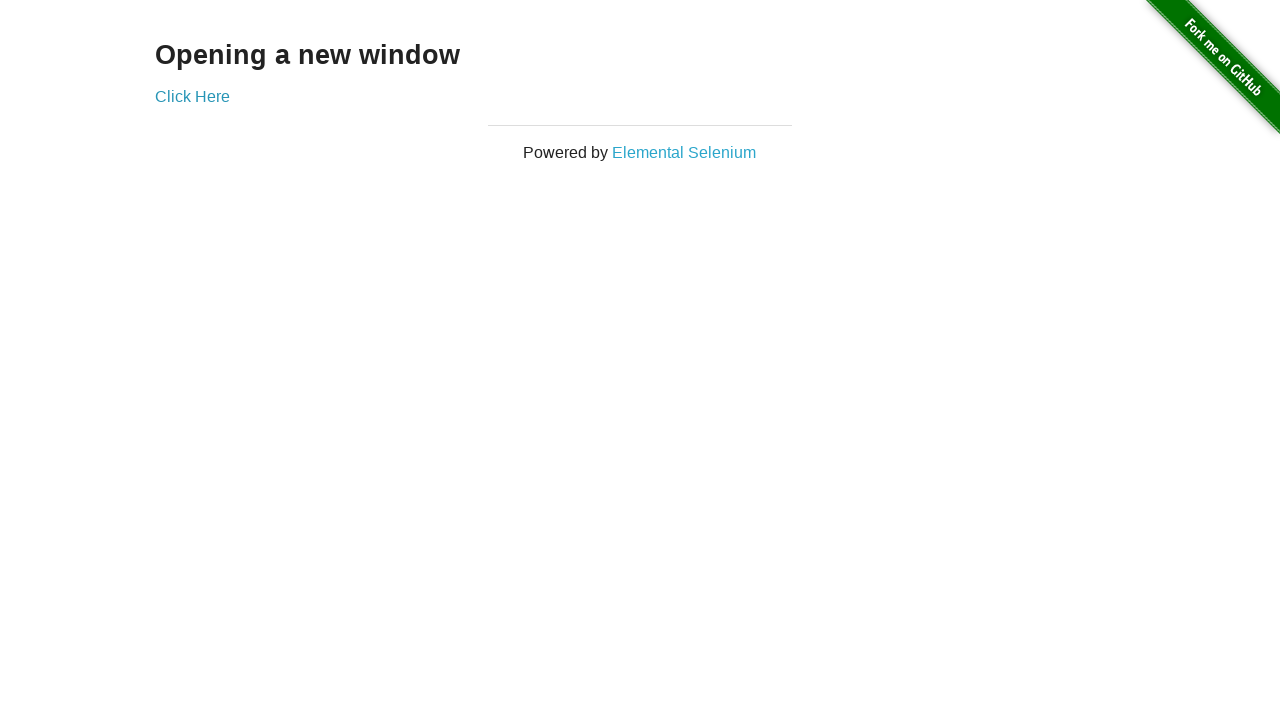

Verified original window is still active with title 'The Internet'
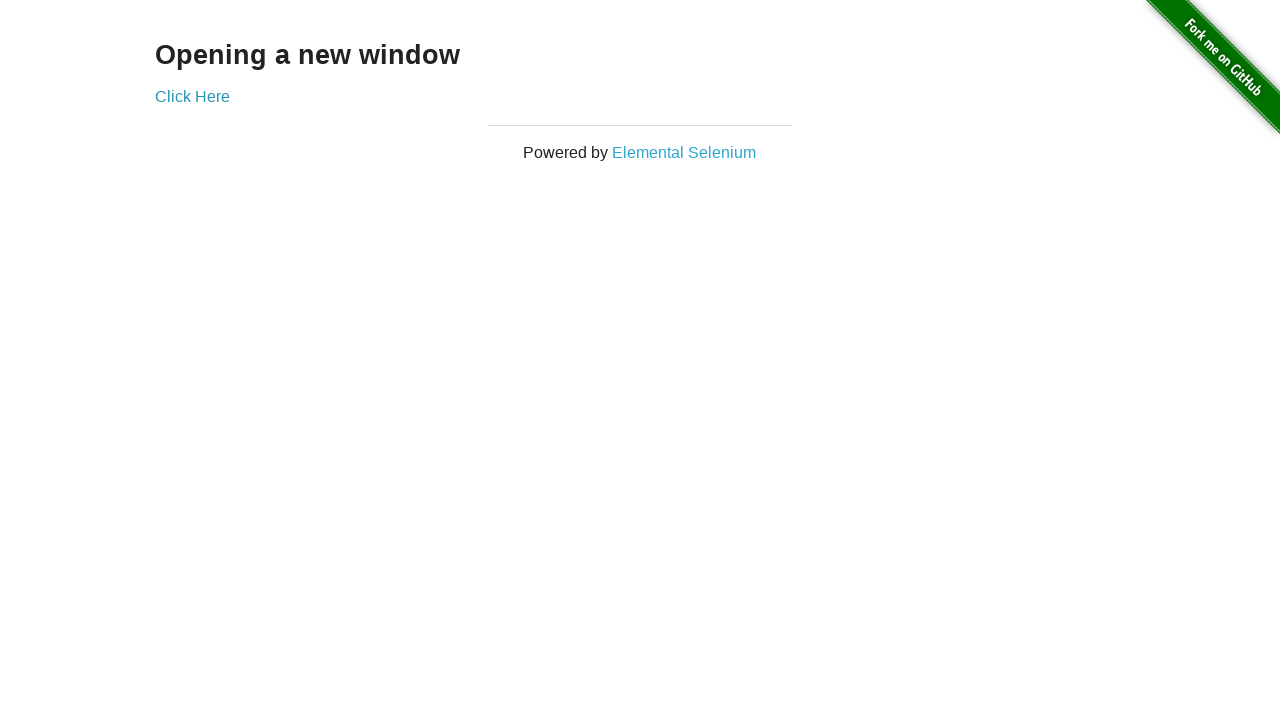

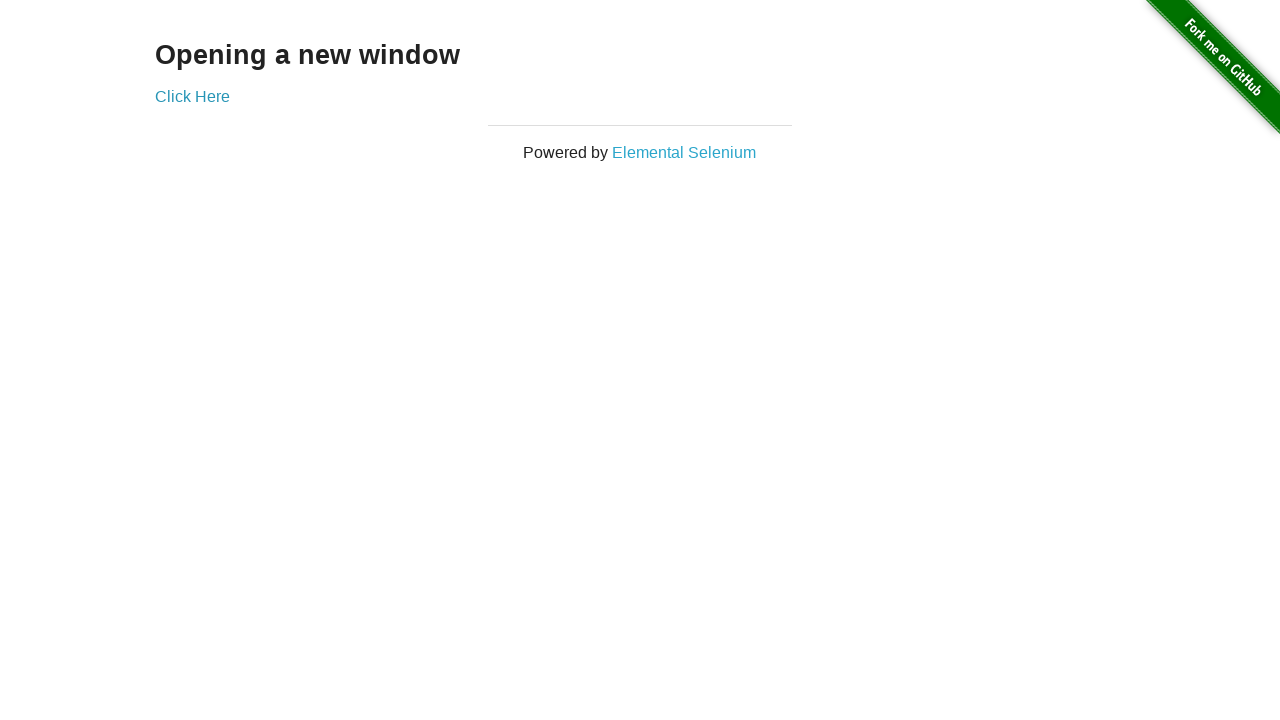